Navigates to huaban.com (a Pinterest-like image sharing site) and verifies the page loads by checking for the html element

Starting URL: http://huaban.com/

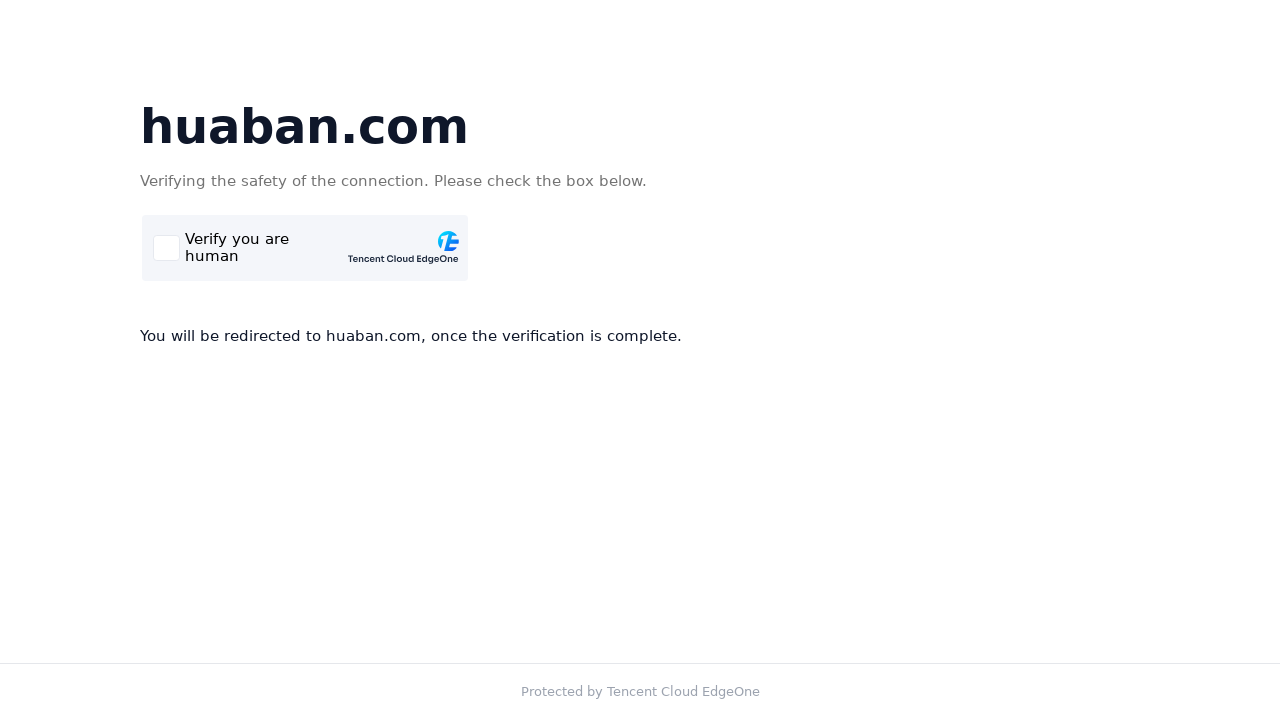

Navigated to http://huaban.com/
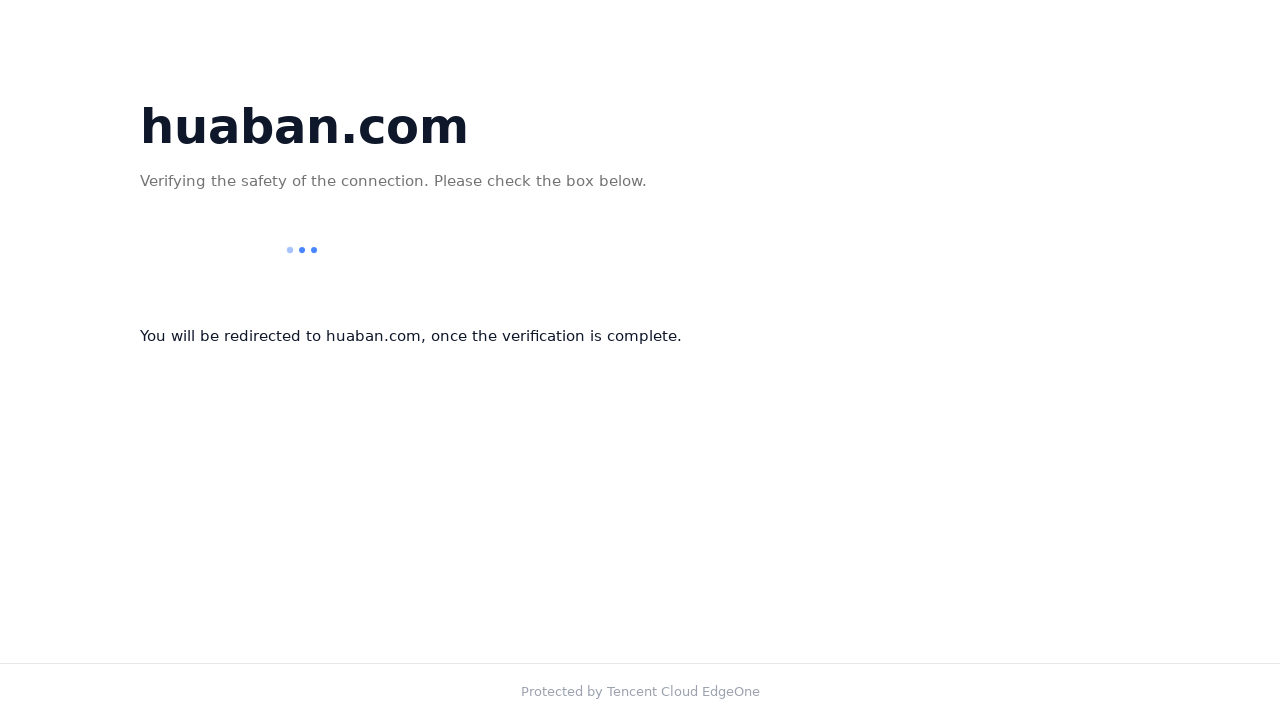

Page loaded - html element is present
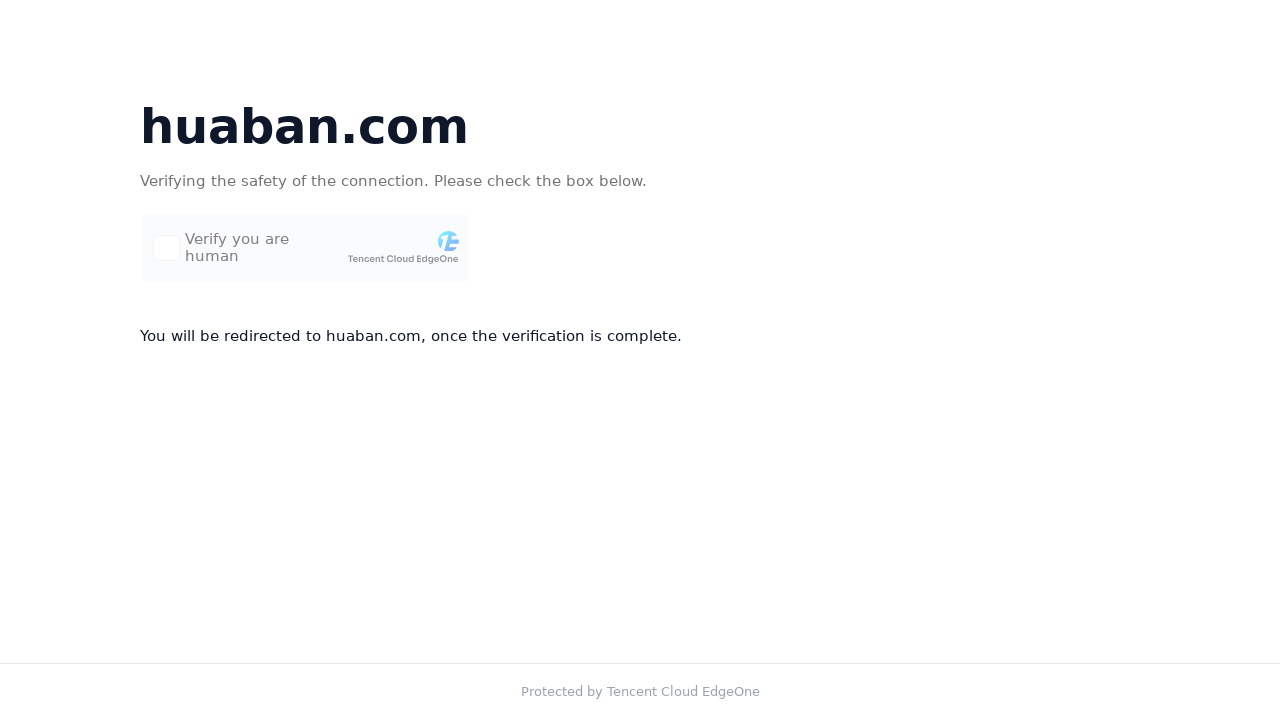

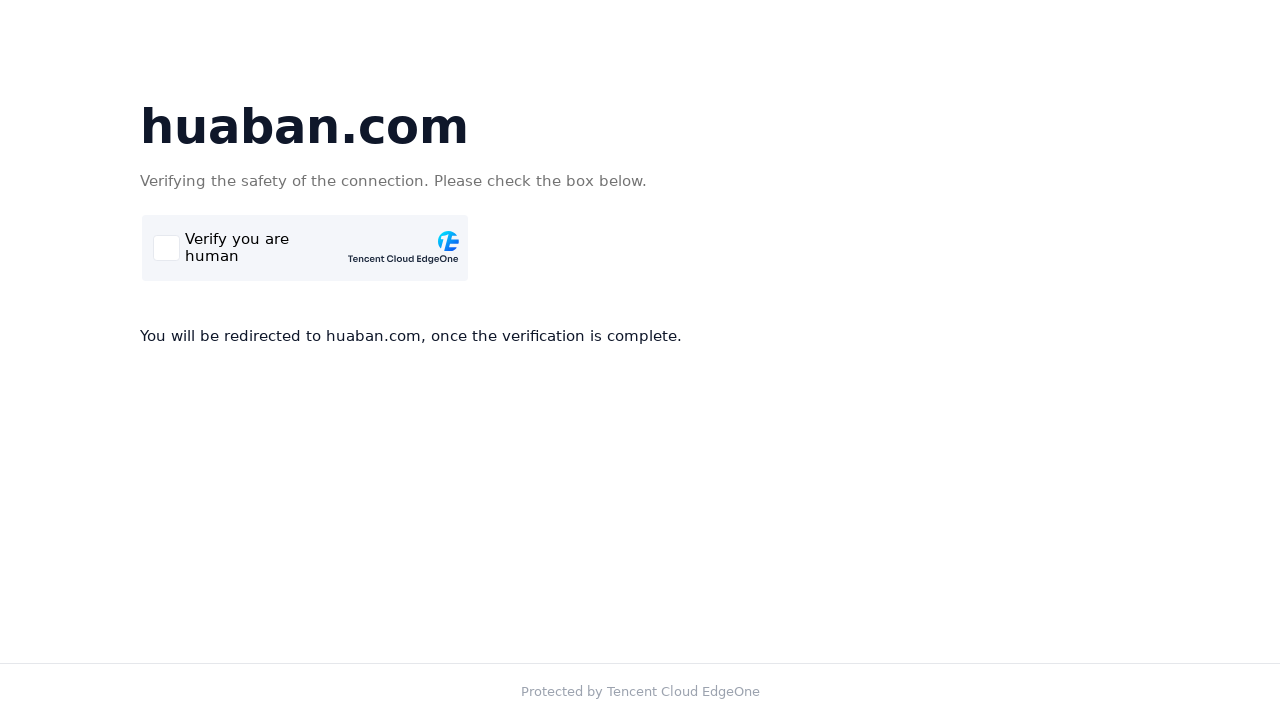